Searches for a generic product term on the Ikesaki e-commerce website, then iterates through search results clicking on each product and navigating back to verify product detail pages load correctly.

Starting URL: https://www.ikesaki.com.br/

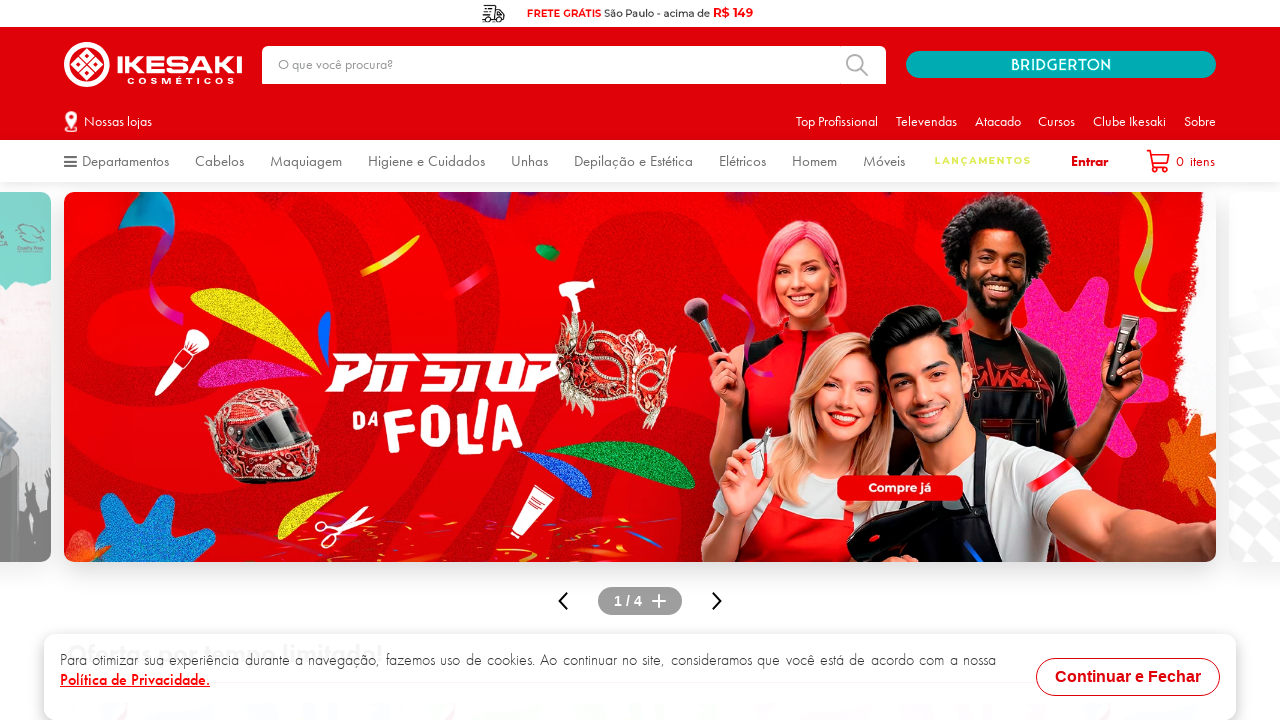

Filled search box with 'Condicionador' on xpath=//*[@id="downshift-0-input"]
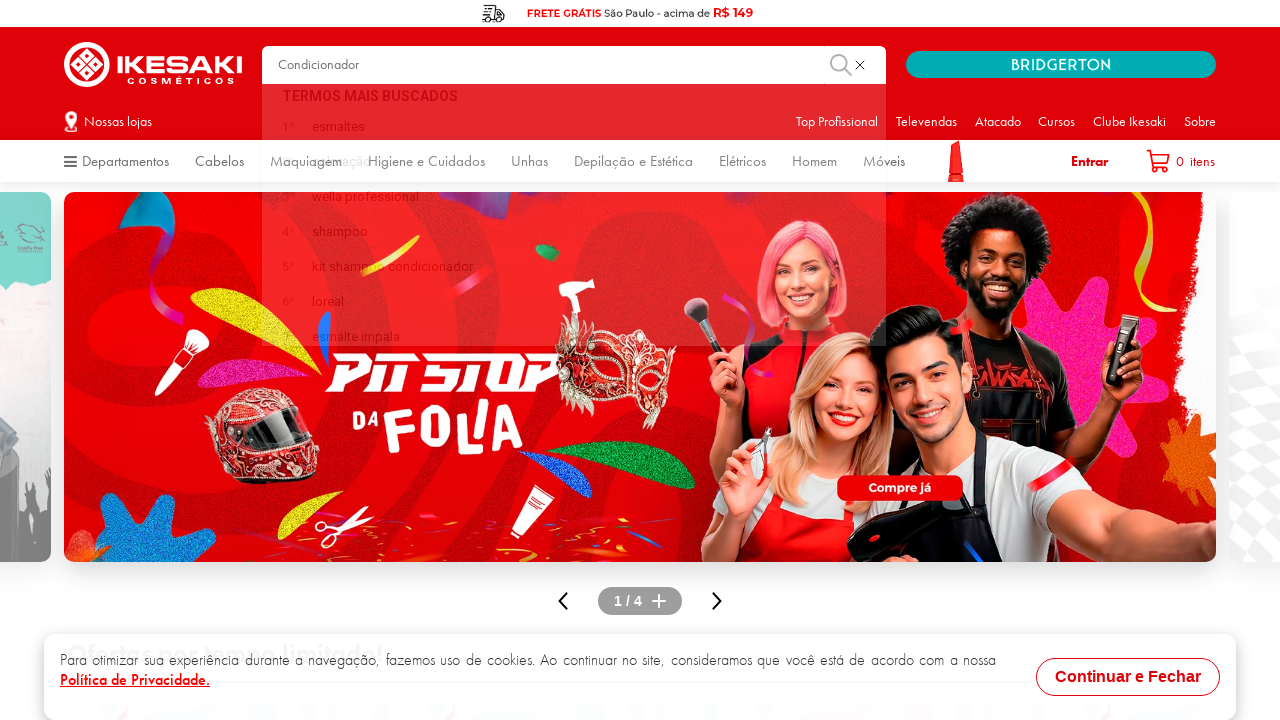

Pressed Enter to submit search on xpath=//*[@id="downshift-0-input"]
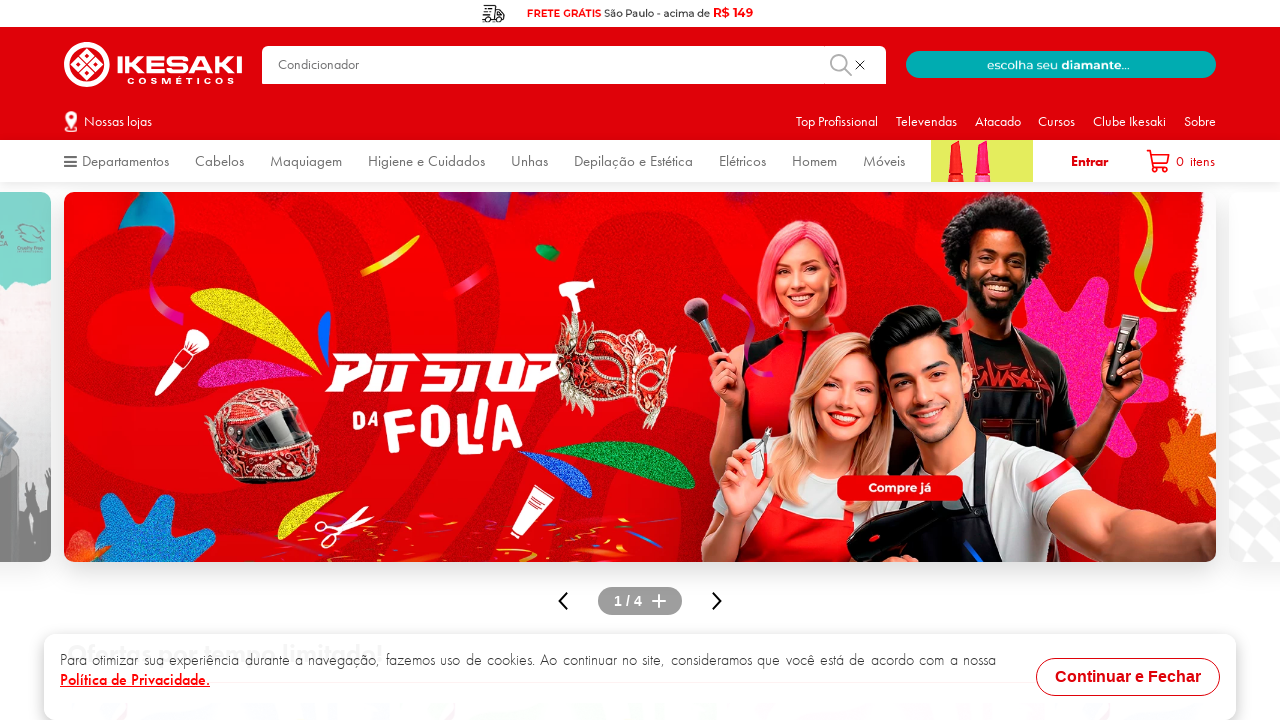

Search results gallery loaded
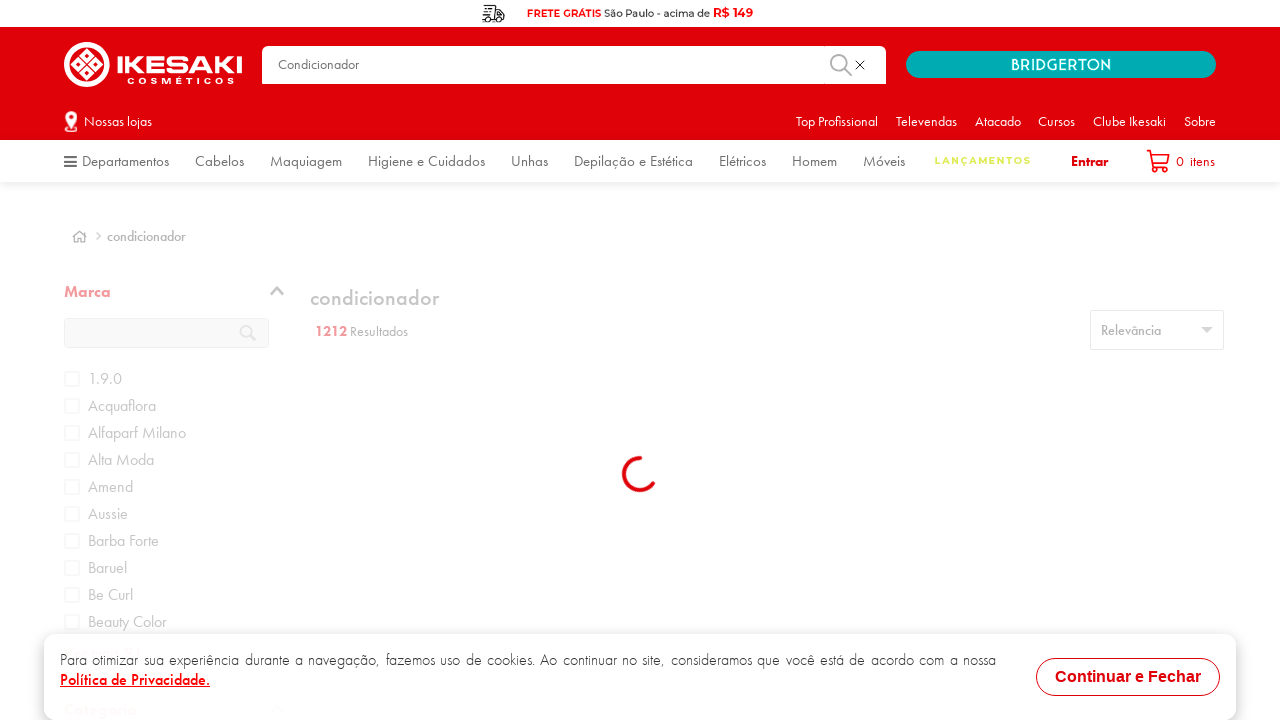

Product 1 image is visible
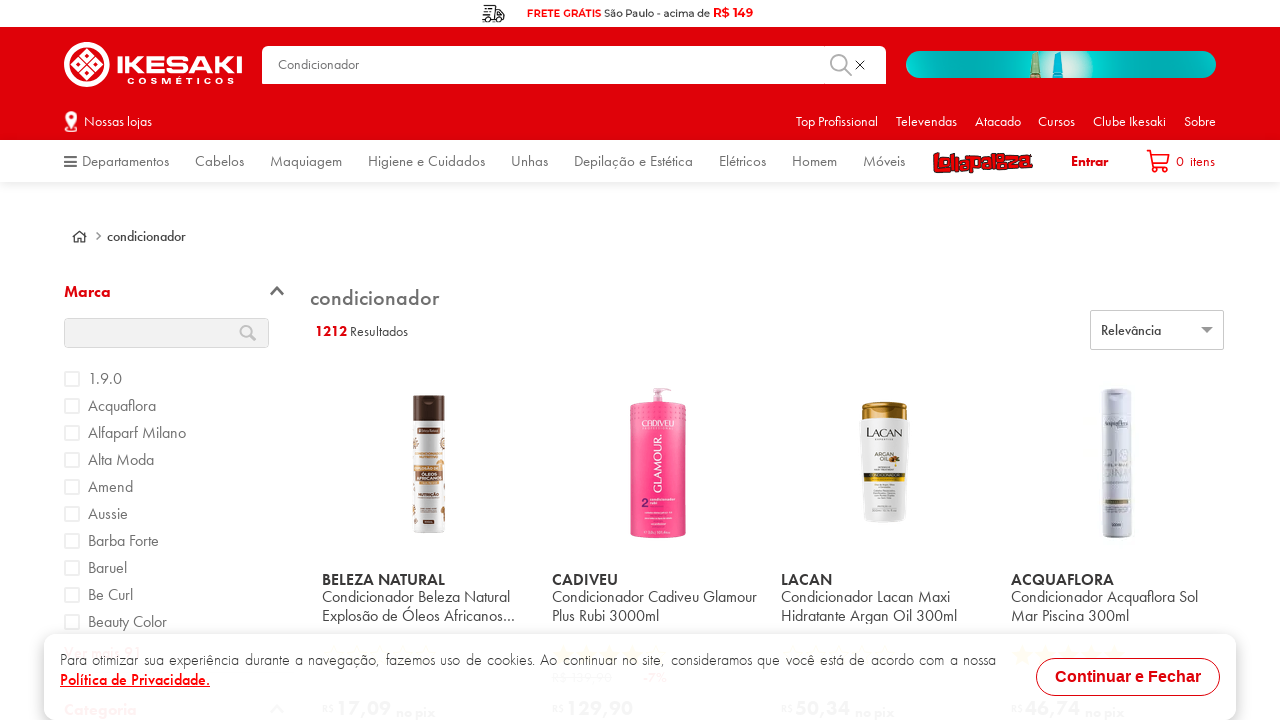

Clicked on product 1 at (429, 463) on xpath=//*[@id="gallery-layout-container"]/div[1]/section/a/article/div[1]/div[1]
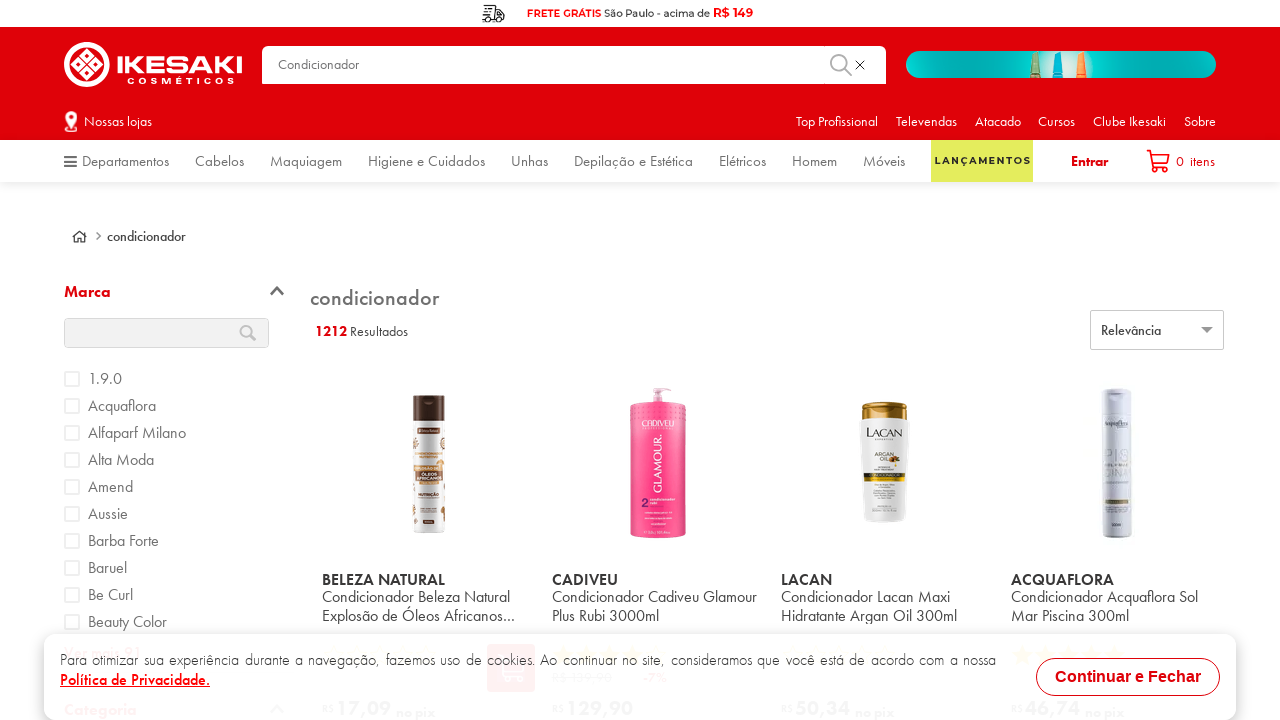

Product 1 detail page loaded
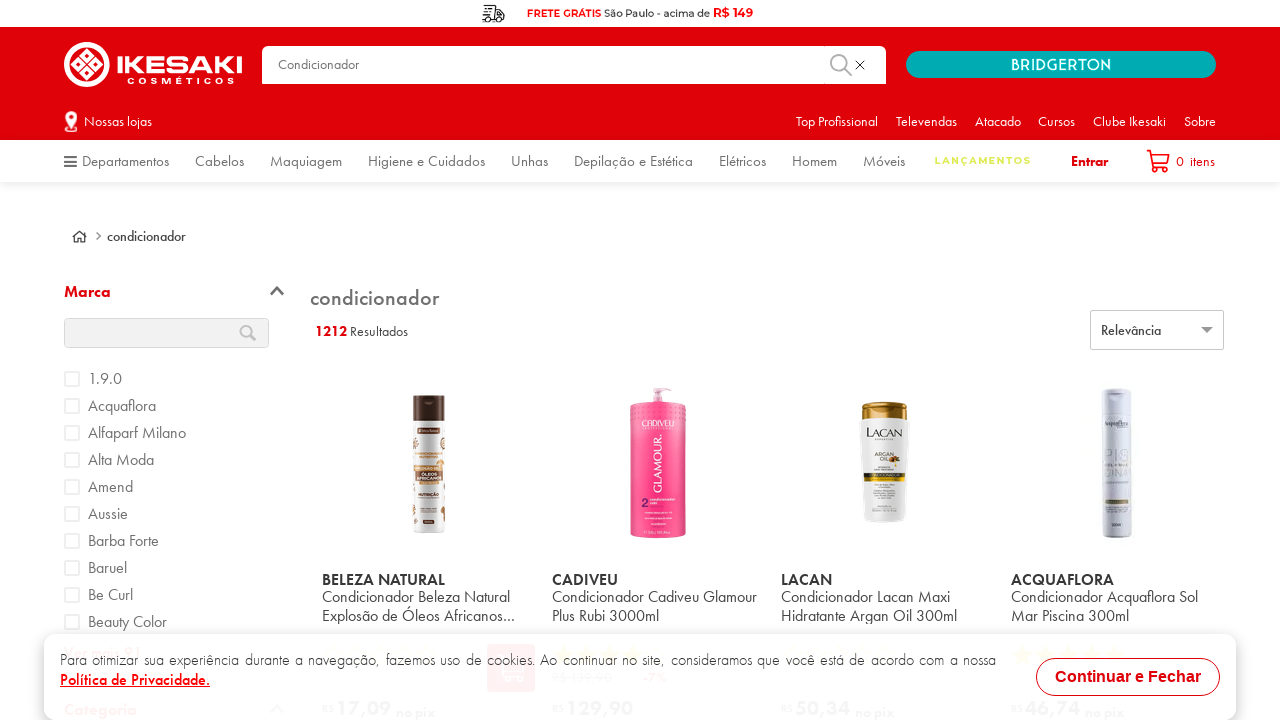

Navigated back from product 1 to search results
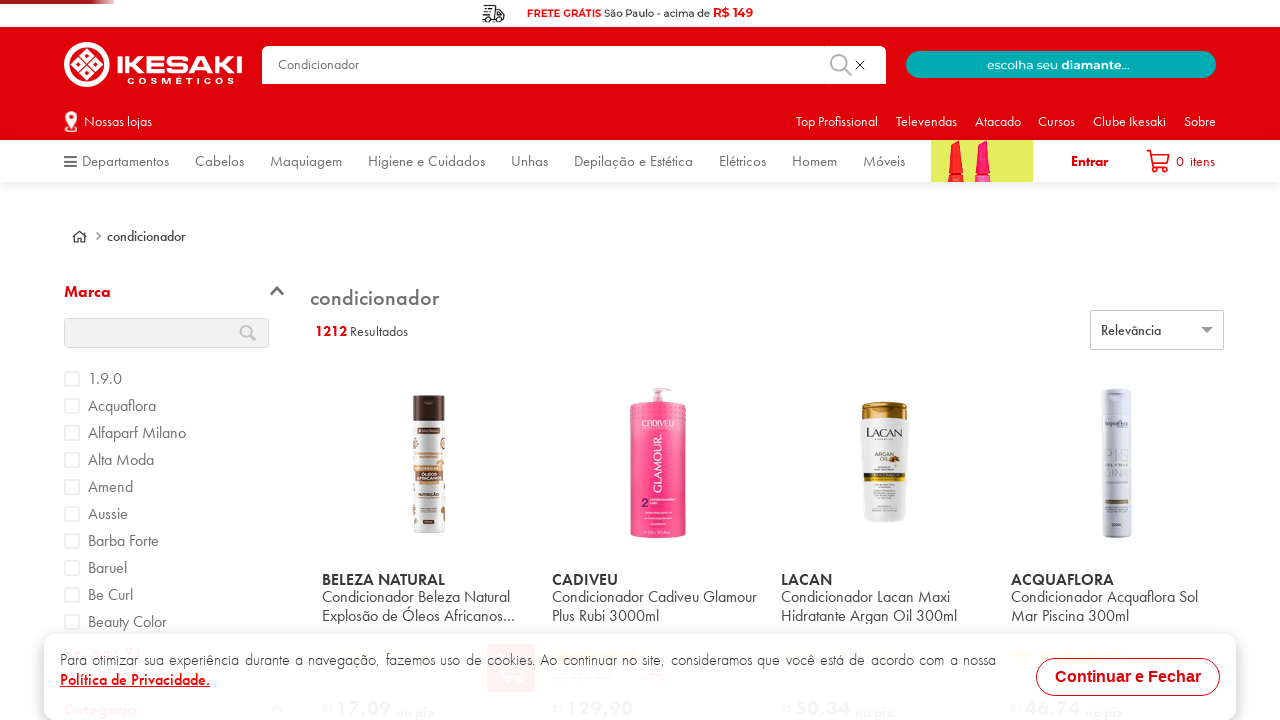

Search results gallery reloaded
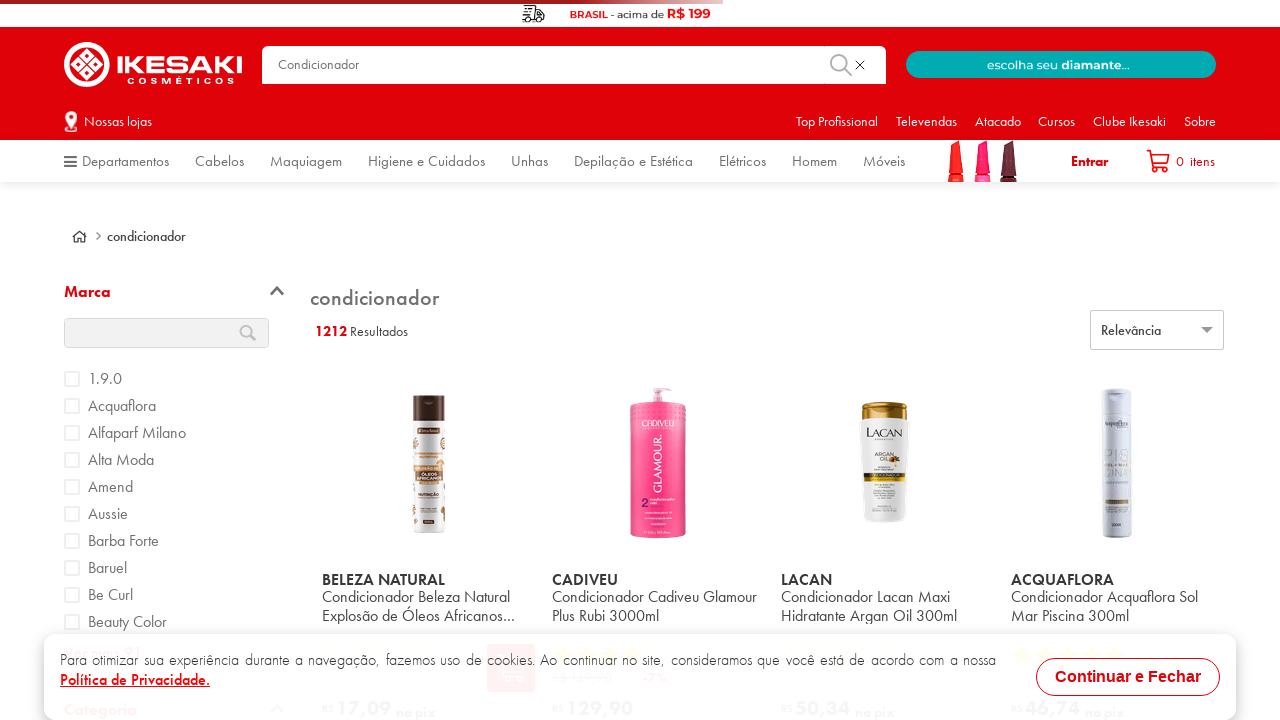

Product 2 image is visible
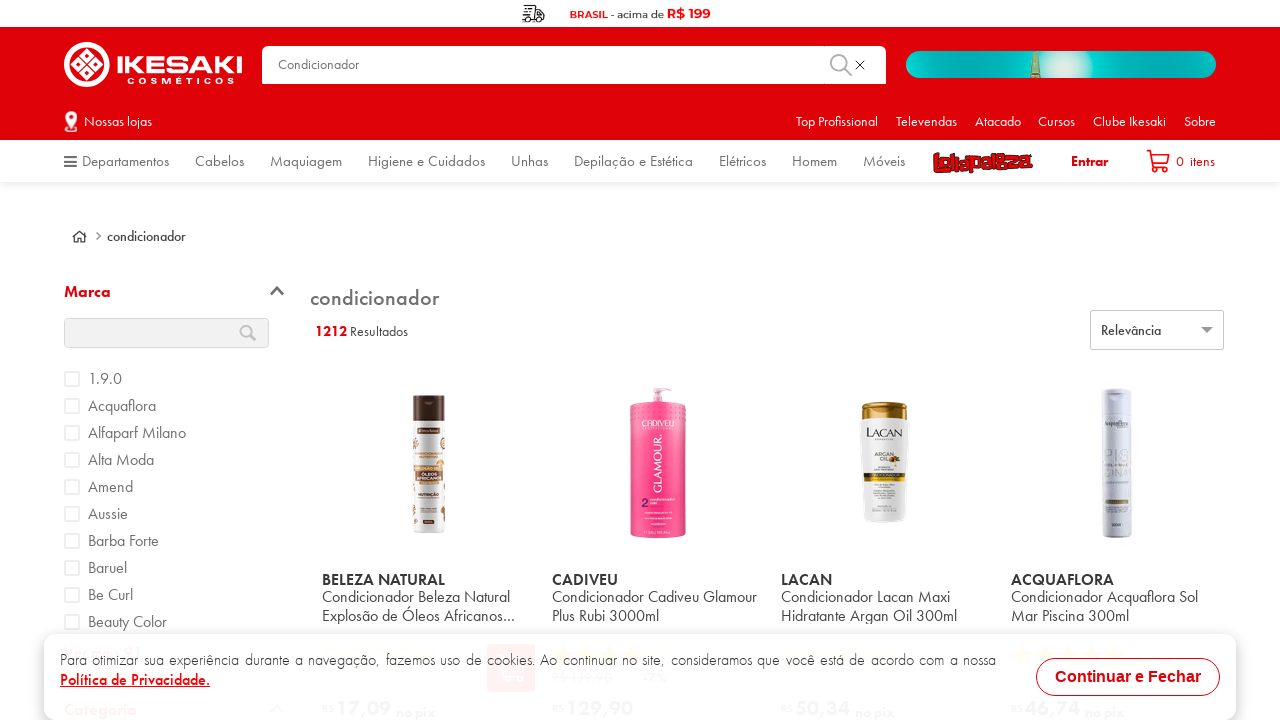

Clicked on product 2 at (658, 463) on xpath=//*[@id="gallery-layout-container"]/div[2]/section/a/article/div[1]/div[1]
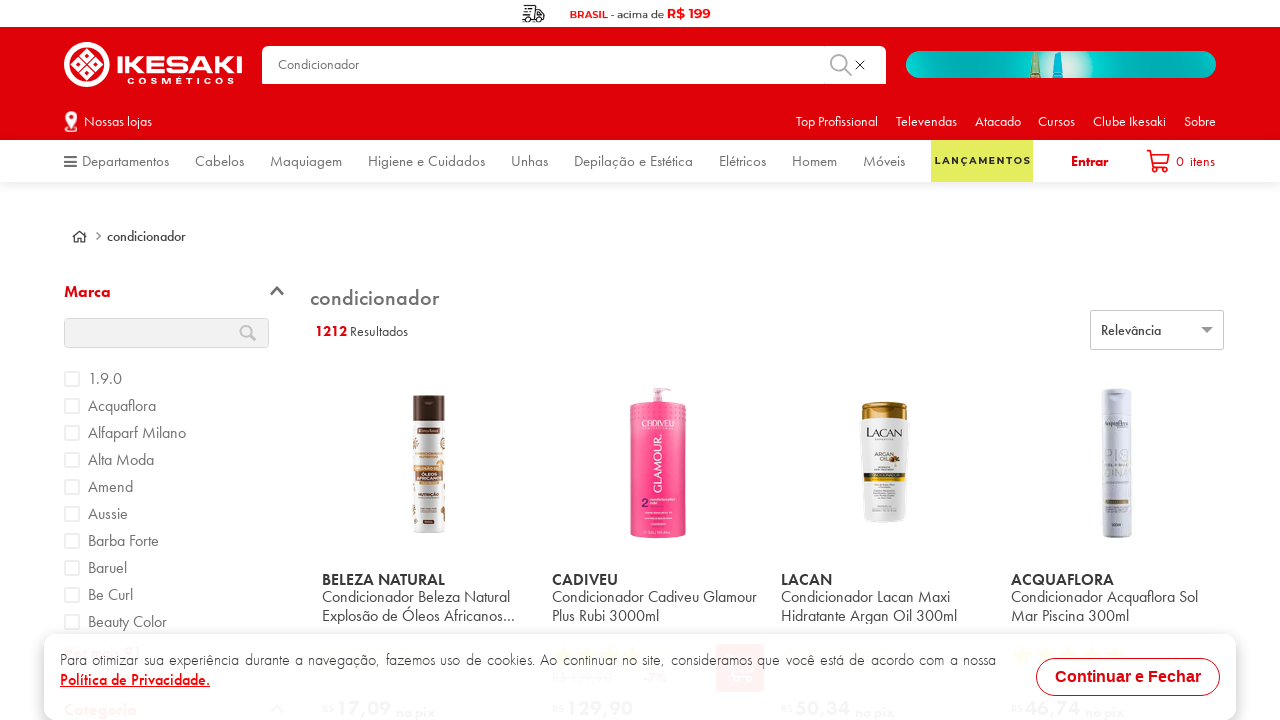

Product 2 detail page loaded
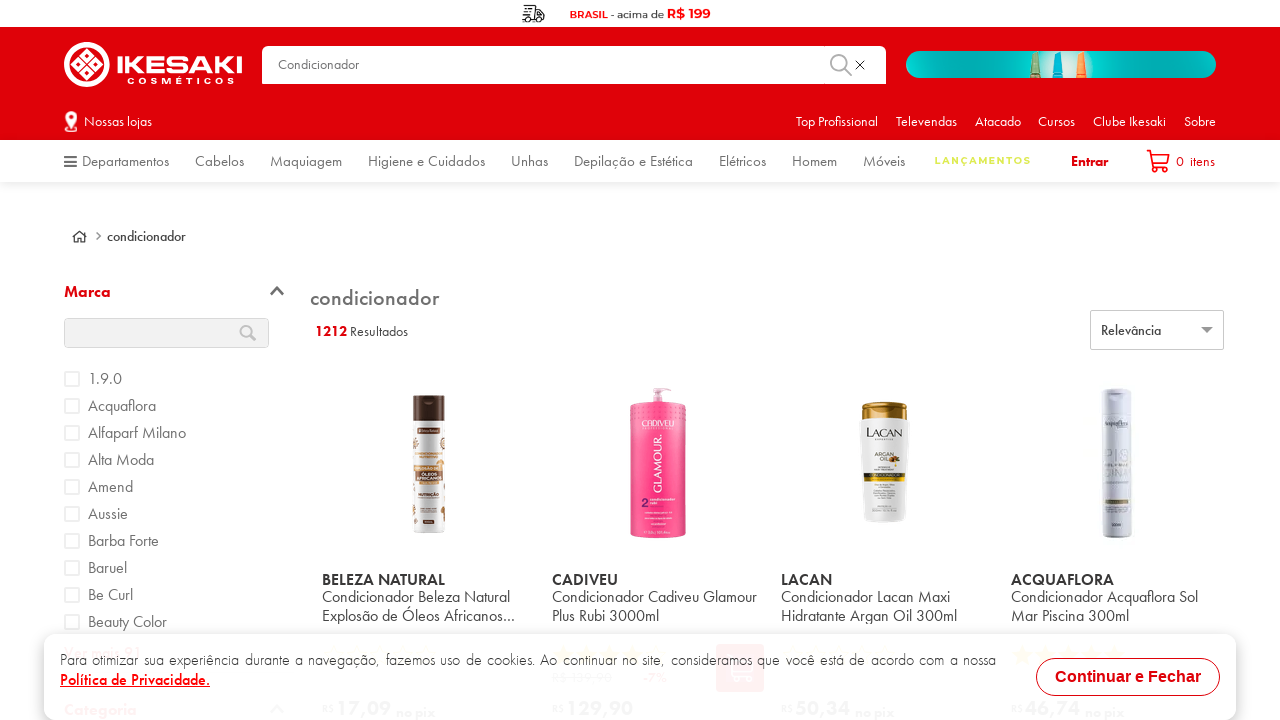

Navigated back from product 2 to search results
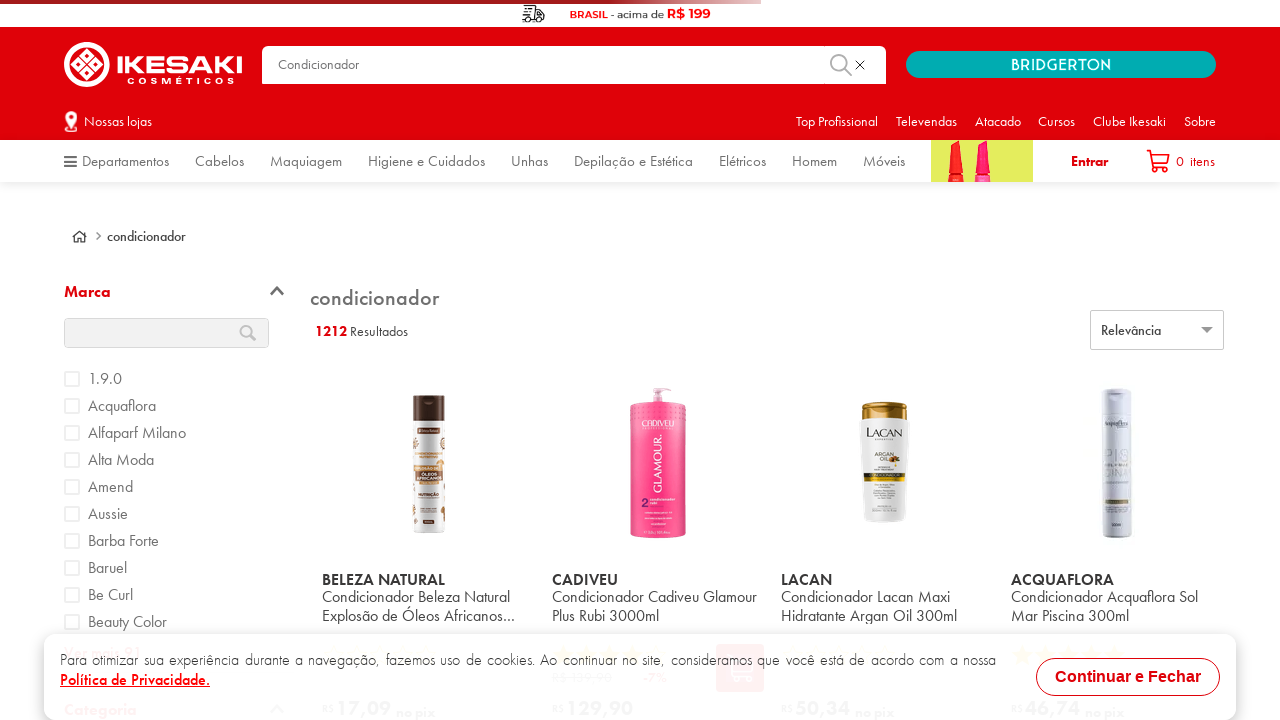

Search results gallery reloaded
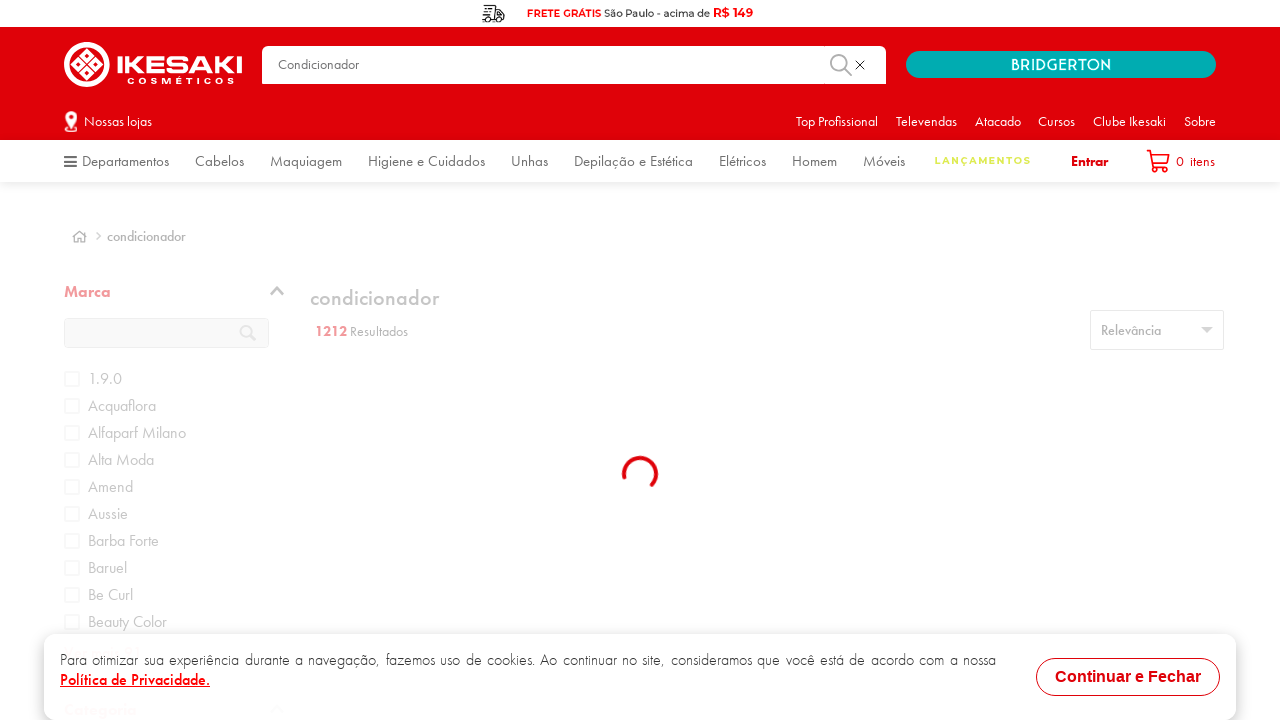

Product 3 image is visible
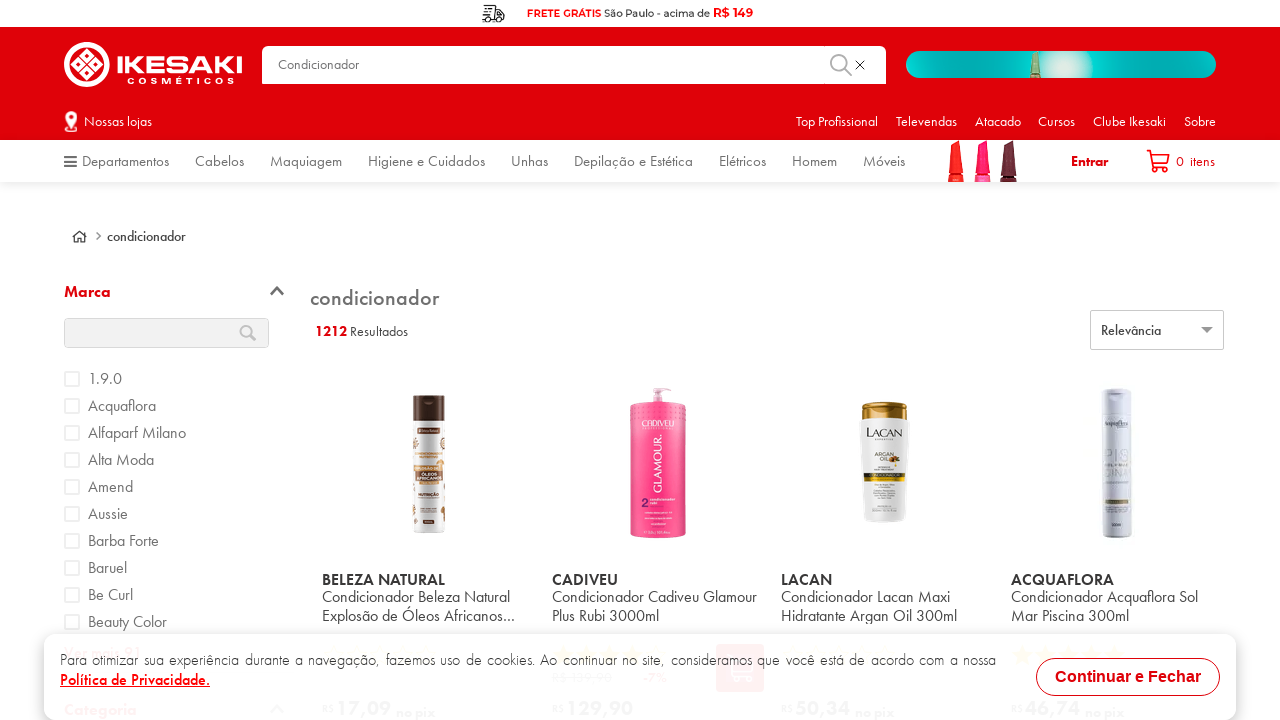

Clicked on product 3 at (887, 463) on xpath=//*[@id="gallery-layout-container"]/div[3]/section/a/article/div[1]/div[1]
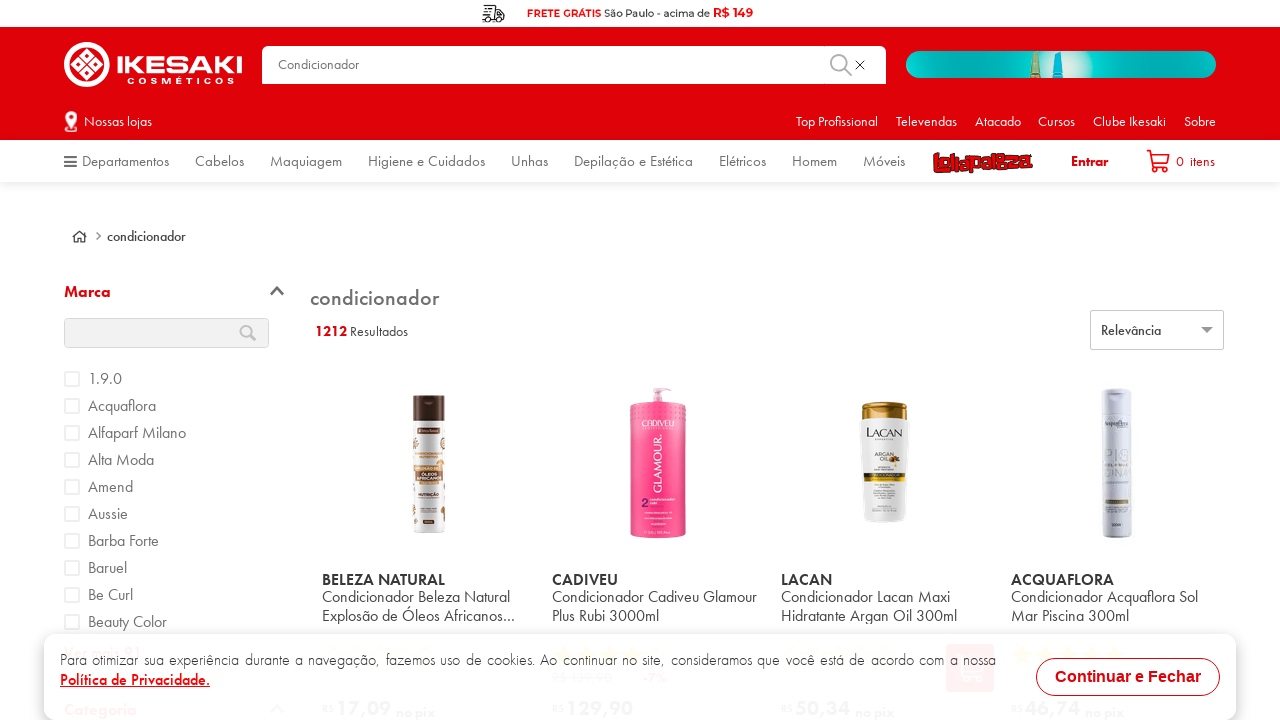

Product 3 detail page loaded
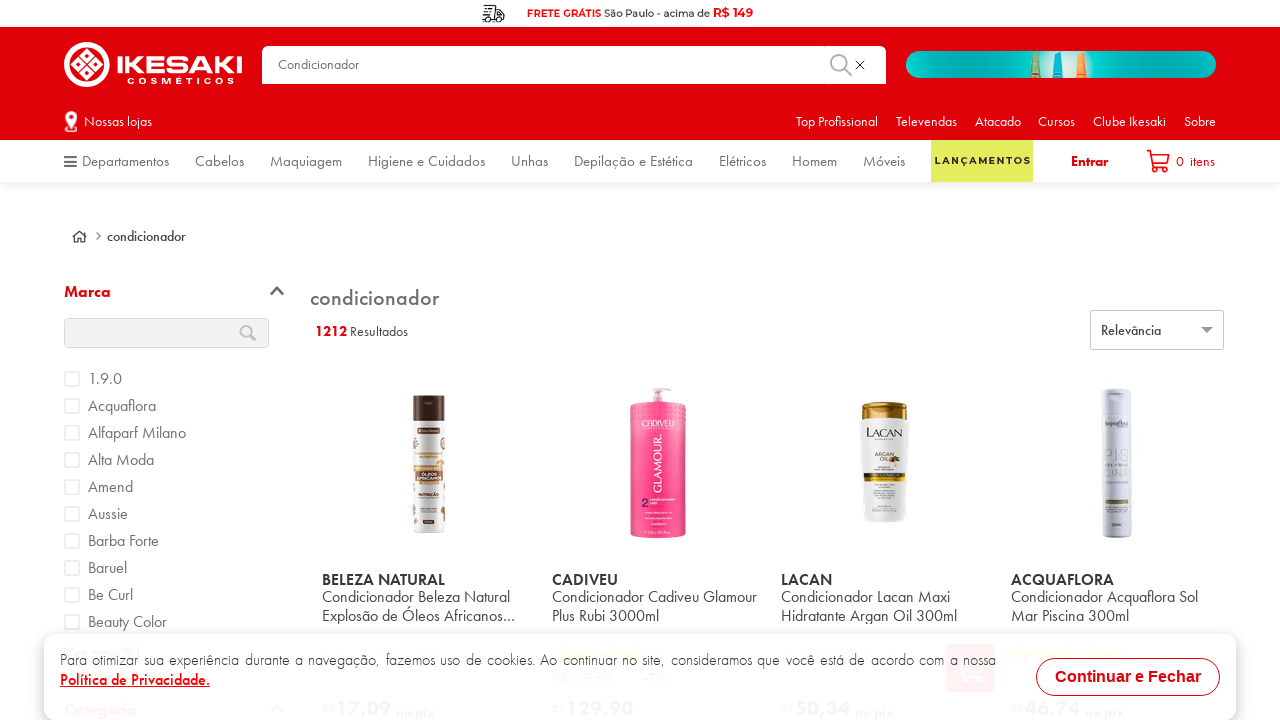

Navigated back from product 3 to search results
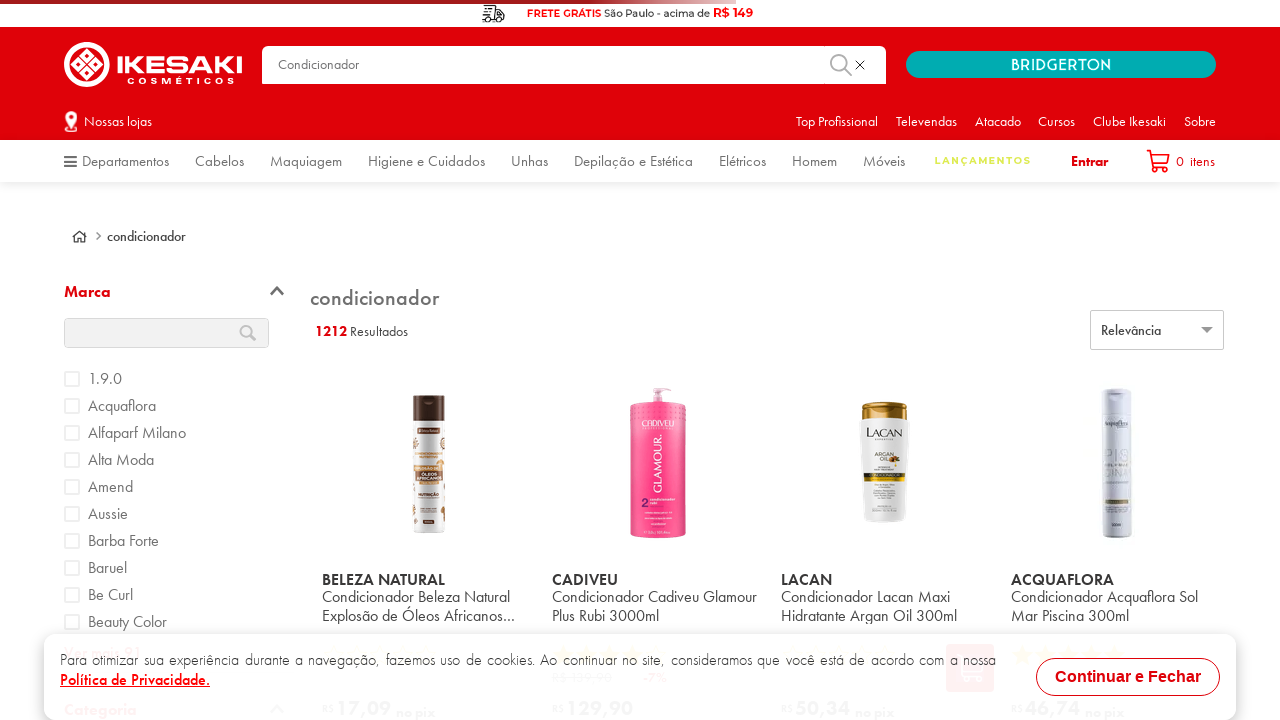

Search results gallery reloaded
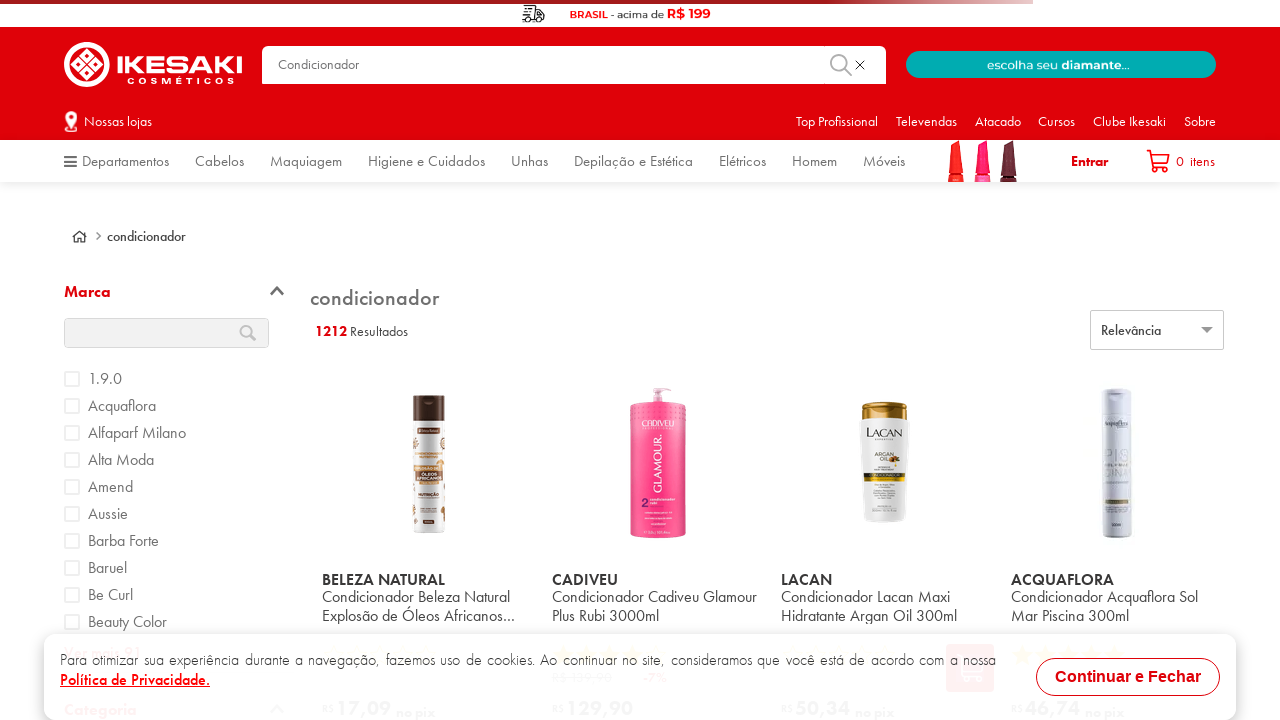

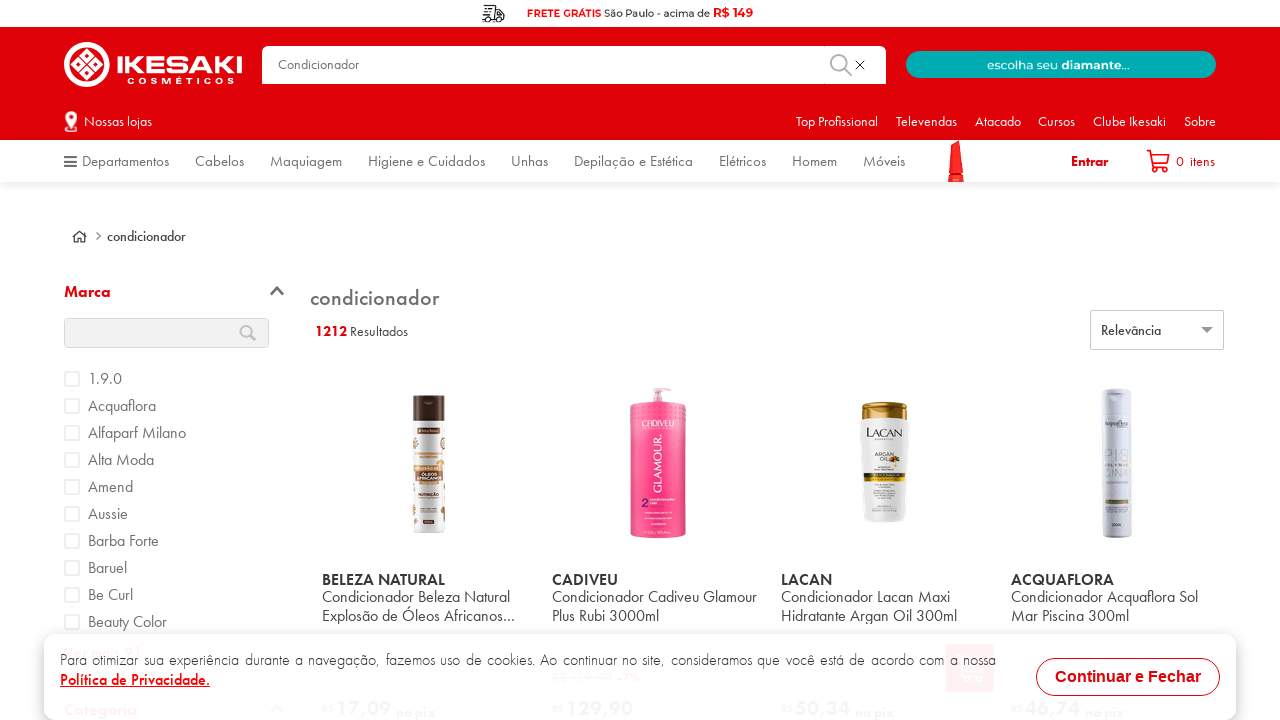